Tests JavaScript alert handling by setting up a dialog handler to accept alerts, then clicking a button that triggers a simple alert box.

Starting URL: https://demo.automationtesting.in/Alerts.html

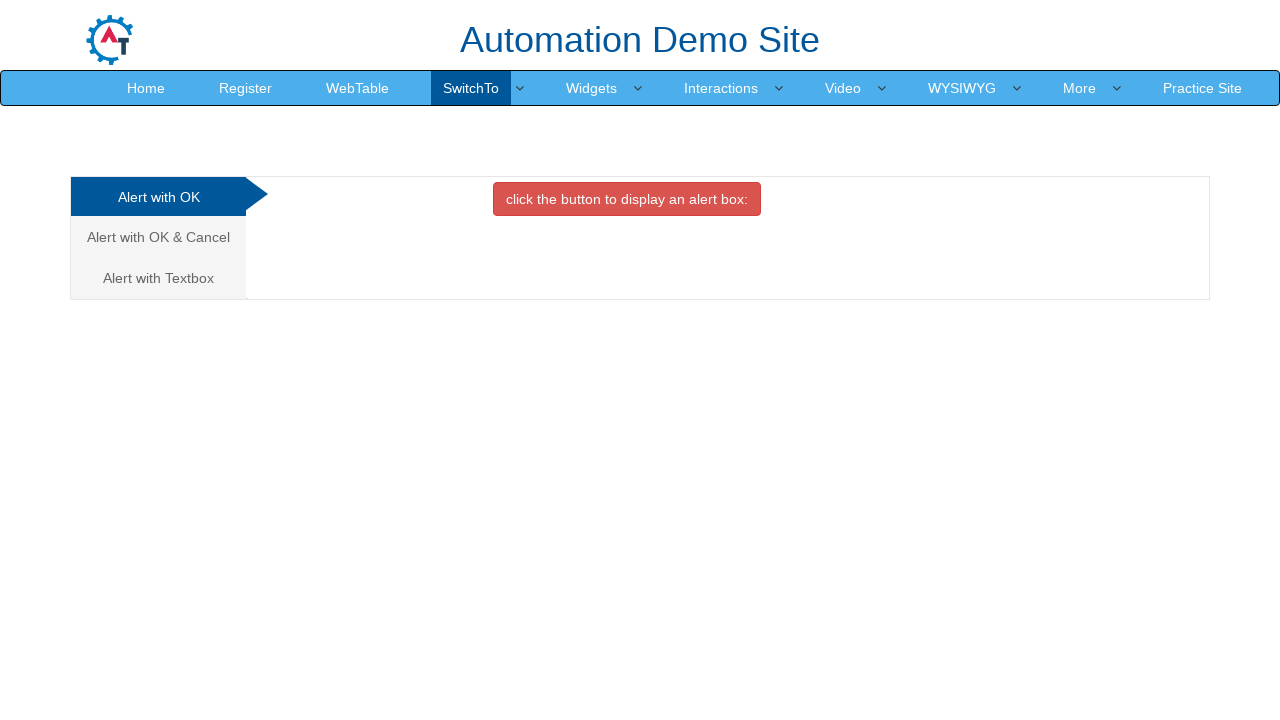

Set up dialog handler to accept alerts
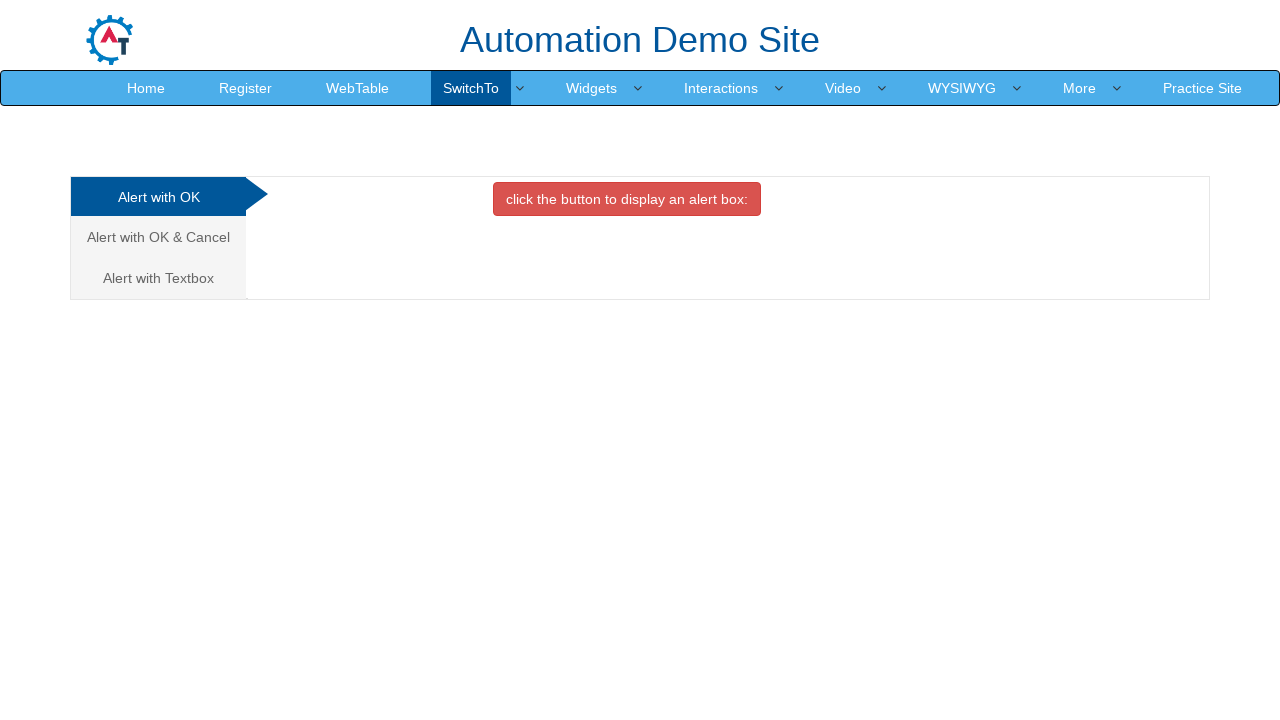

Clicked button to trigger simple alert at (627, 199) on xpath=//button[@onclick='alertbox()']
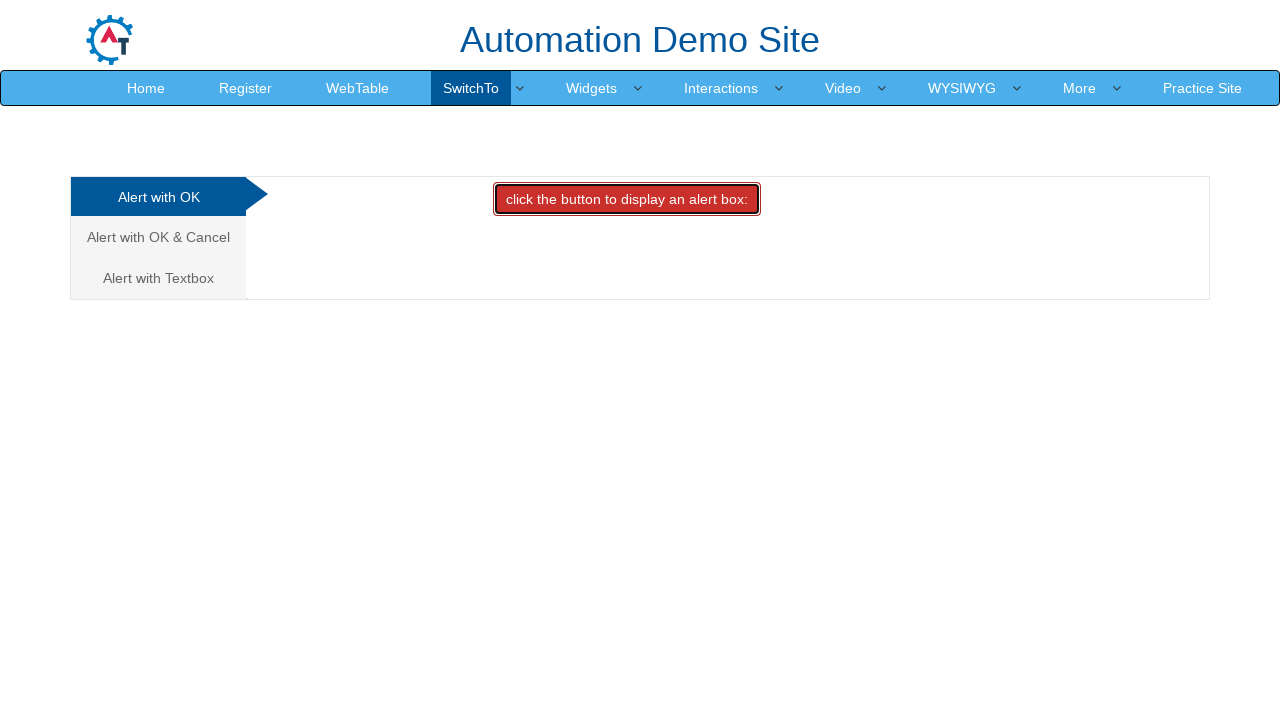

Waited for alert dialog to be handled
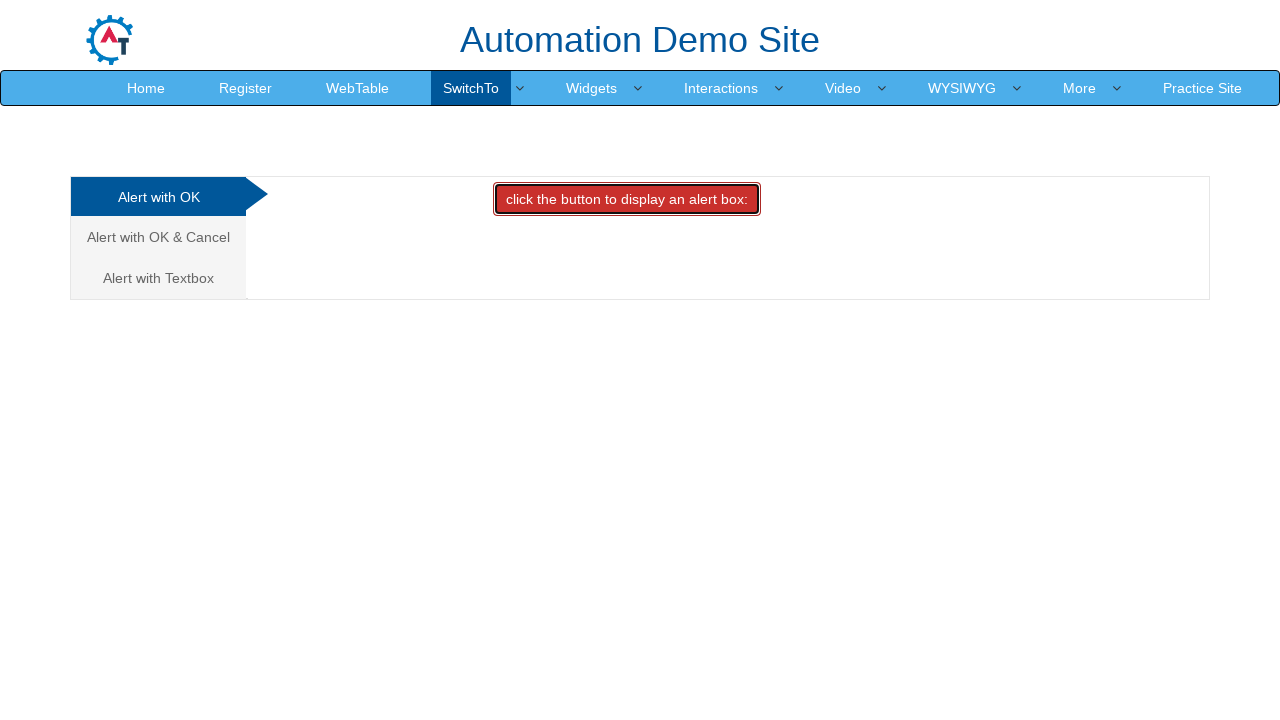

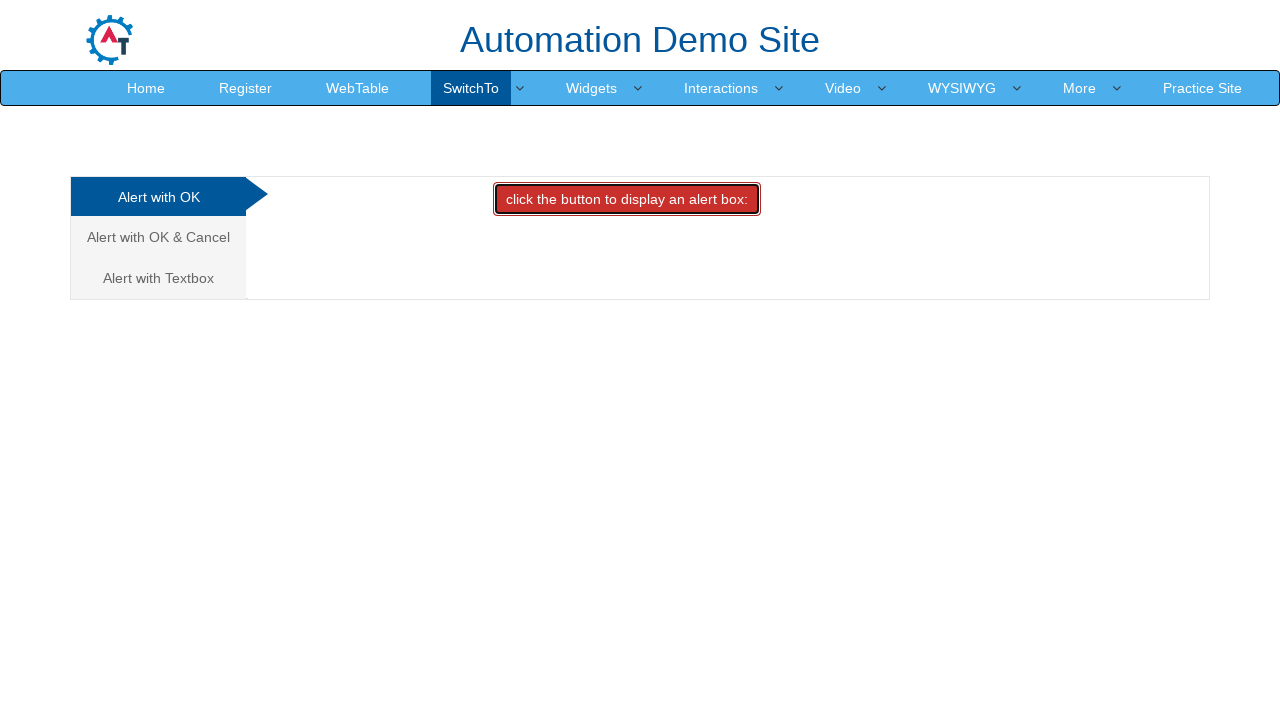